Navigates through the German parliament member biographies by repeatedly clicking the "Vor" (Next) button to browse through all member profiles.

Starting URL: https://www.bundestag.de/abgeordnete/biografien

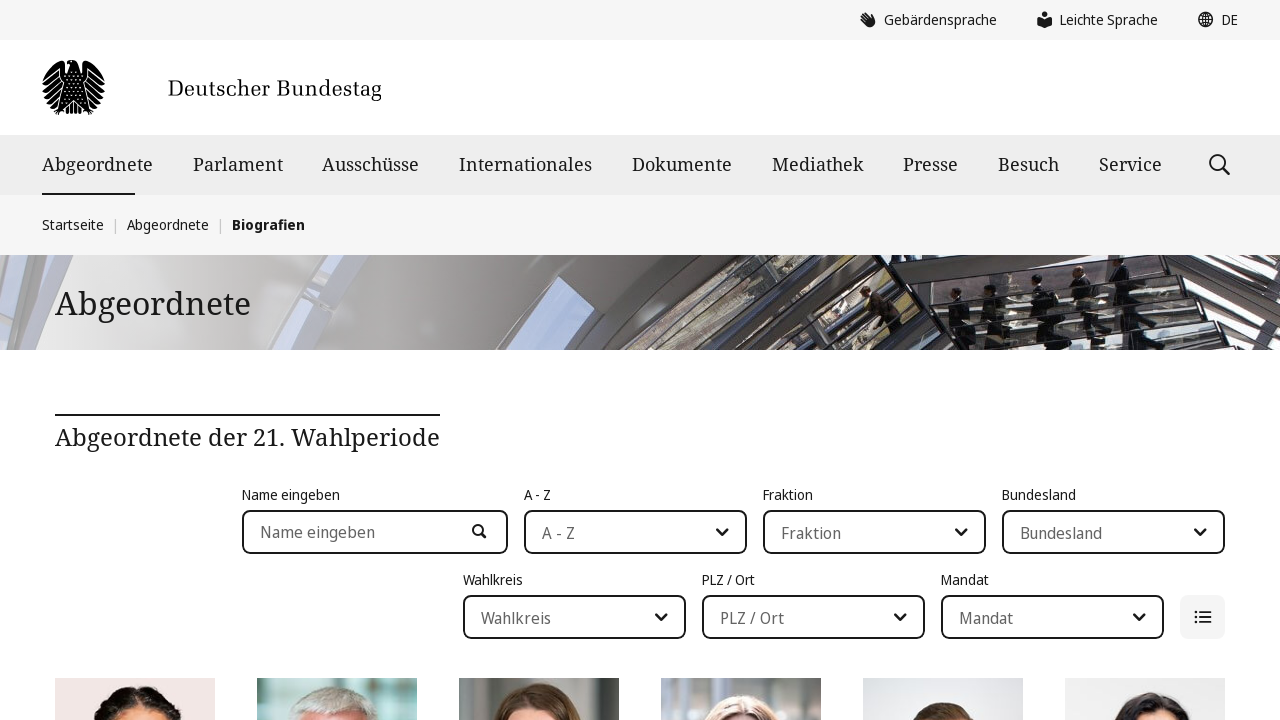

Clicked 'Vor' (Next) button to navigate to next page of member biographies at (1217, 391) on button:has-text('Vor')
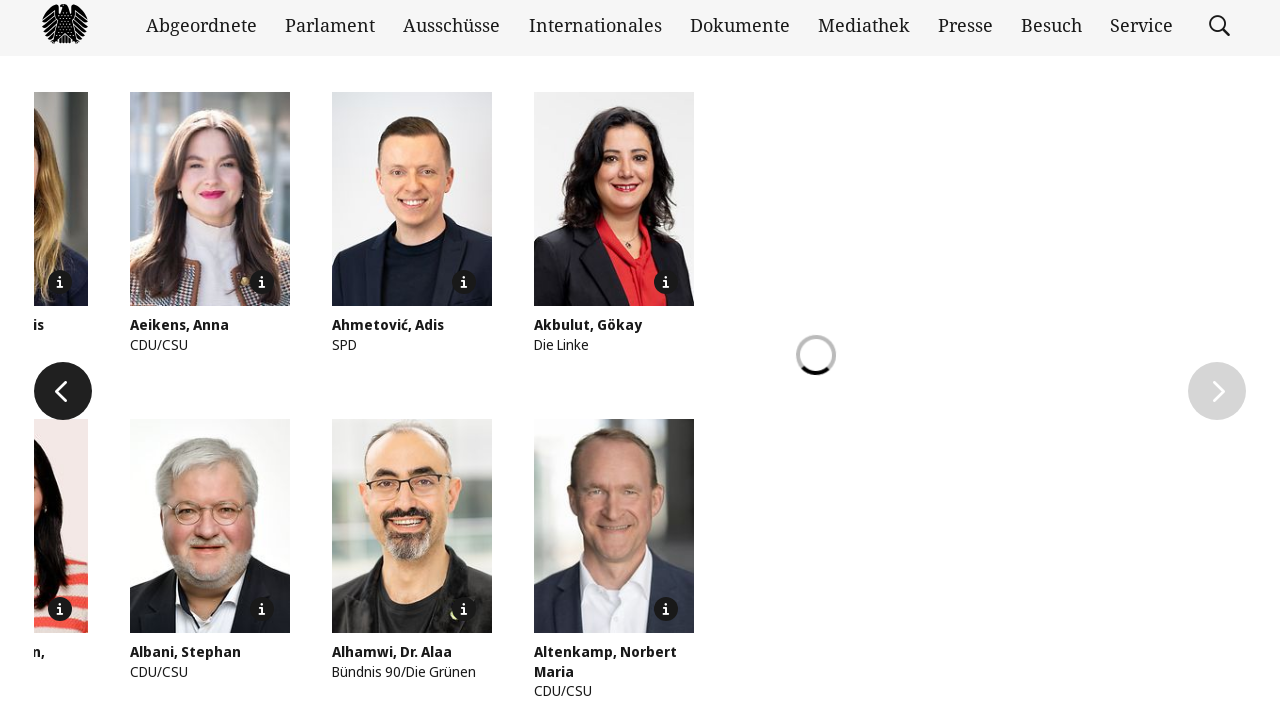

Waited 1 second for page to load
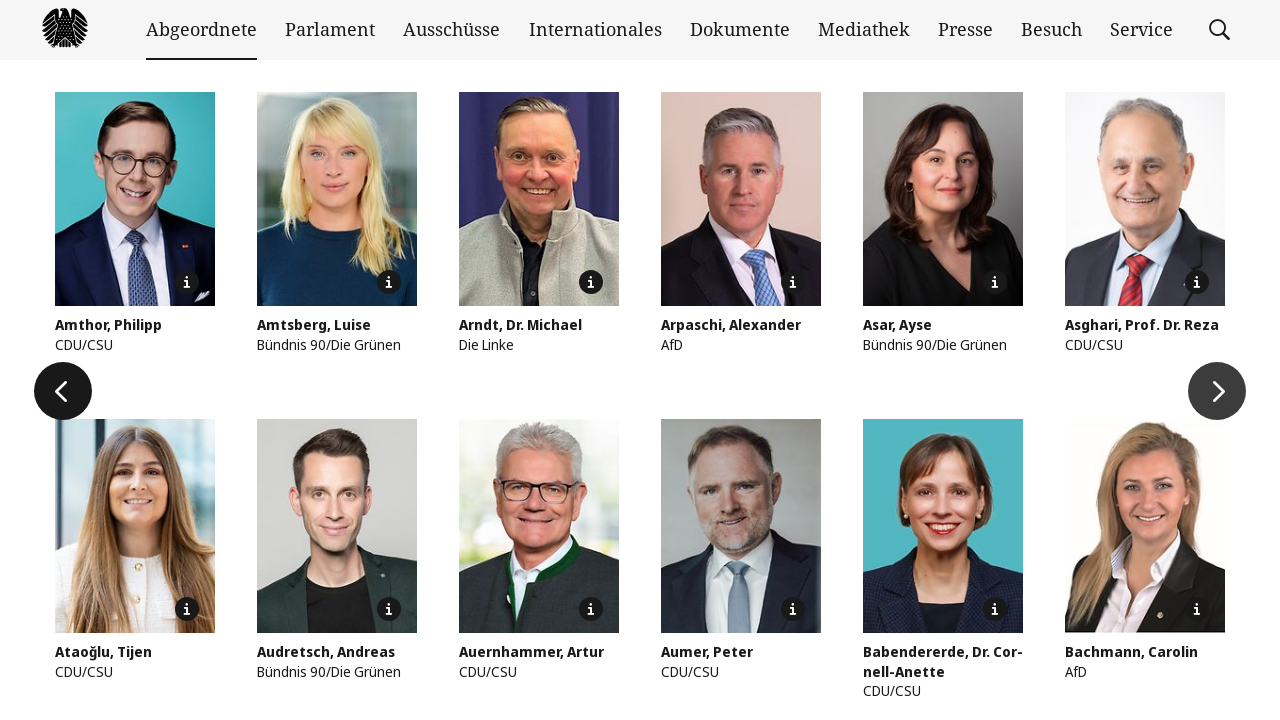

Clicked 'Vor' (Next) button to navigate to next page of member biographies at (1217, 391) on button:has-text('Vor')
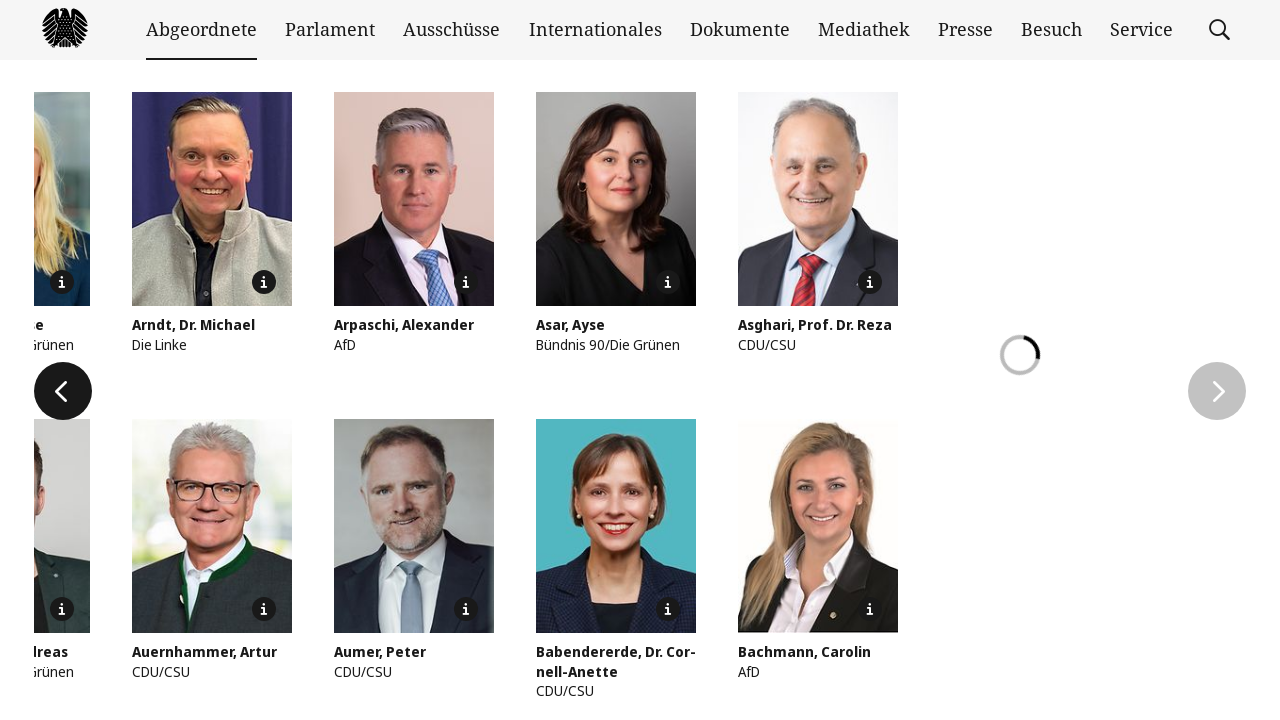

Waited 1 second for page to load
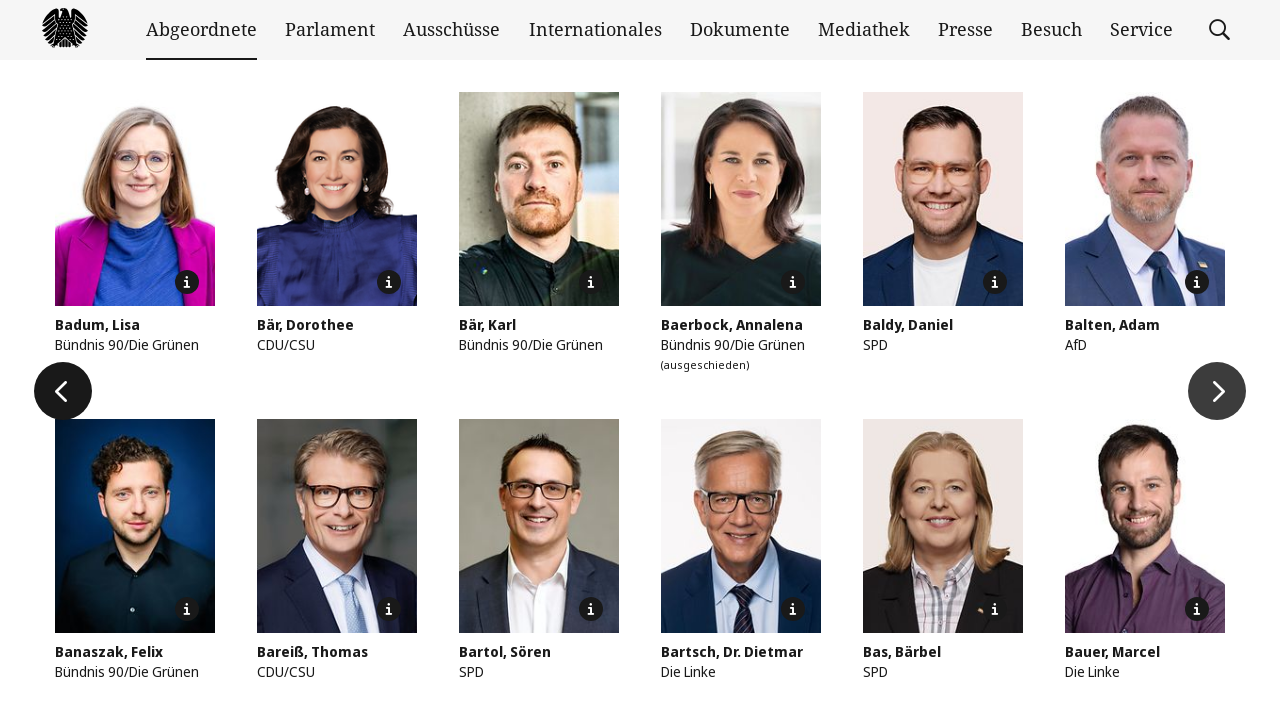

Clicked 'Vor' (Next) button to navigate to next page of member biographies at (1217, 391) on button:has-text('Vor')
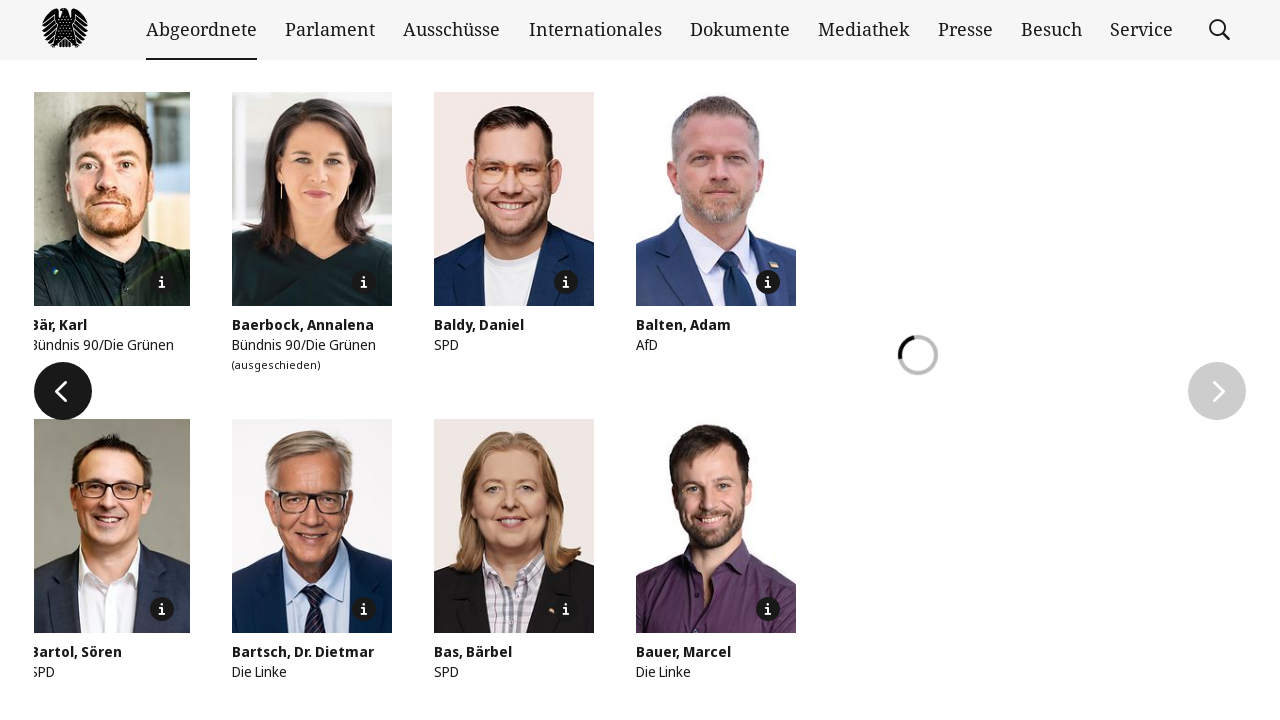

Waited 1 second for page to load
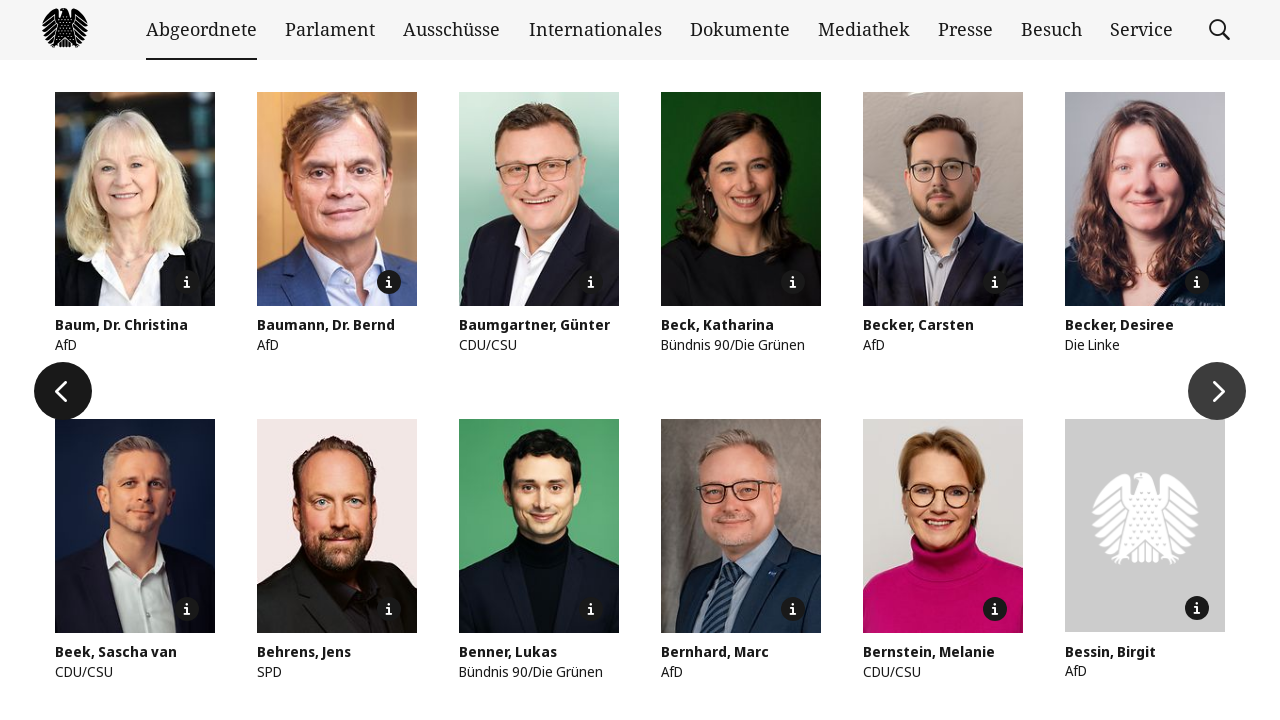

Clicked 'Vor' (Next) button to navigate to next page of member biographies at (1217, 391) on button:has-text('Vor')
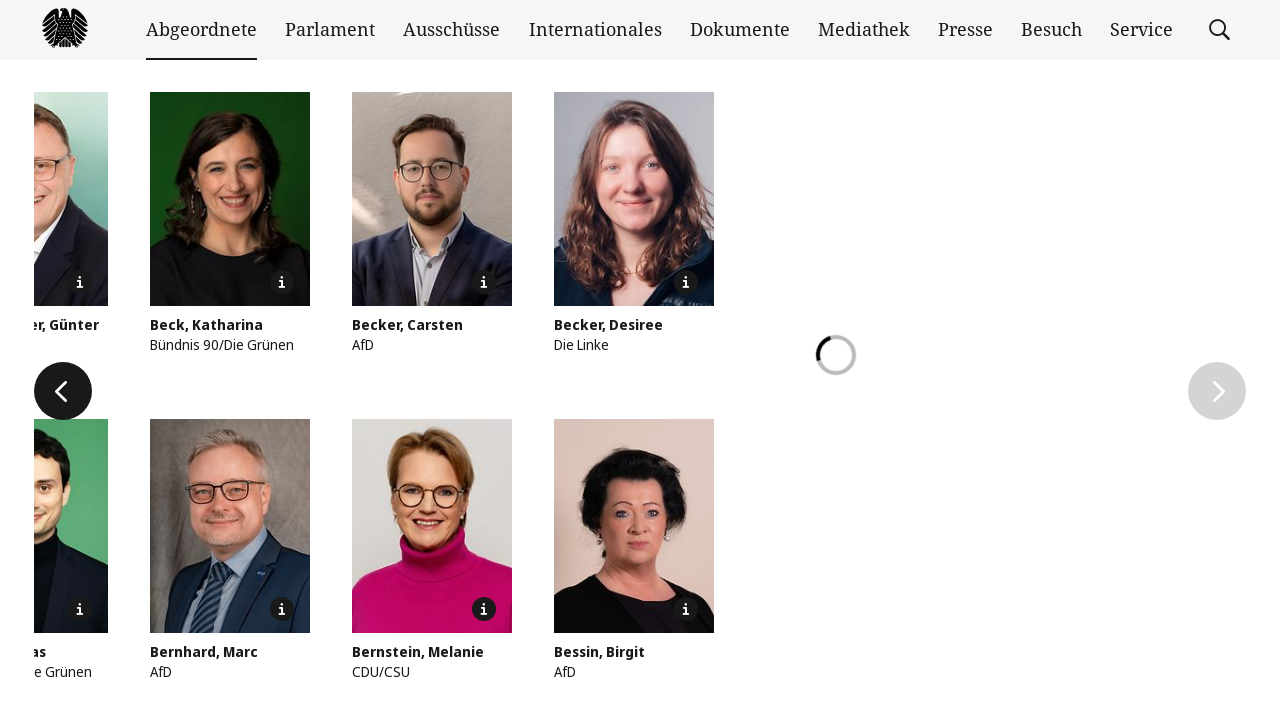

Waited 1 second for page to load
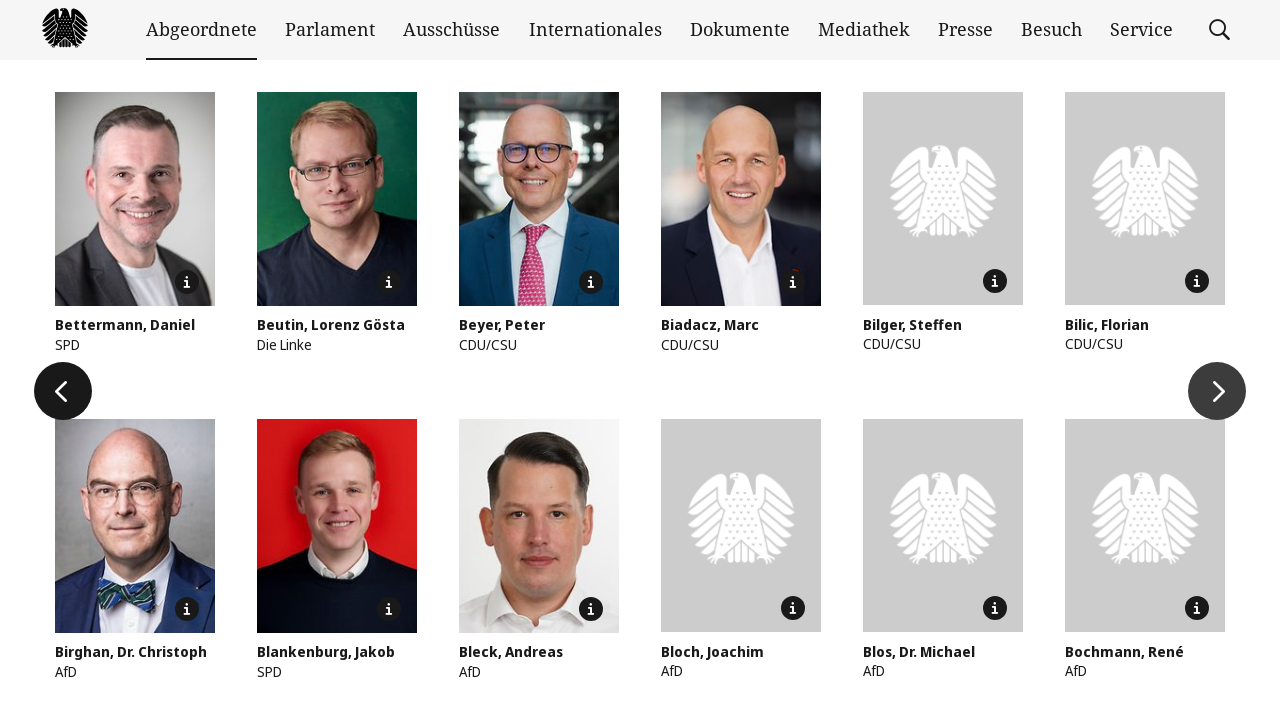

Clicked 'Vor' (Next) button to navigate to next page of member biographies at (1217, 391) on button:has-text('Vor')
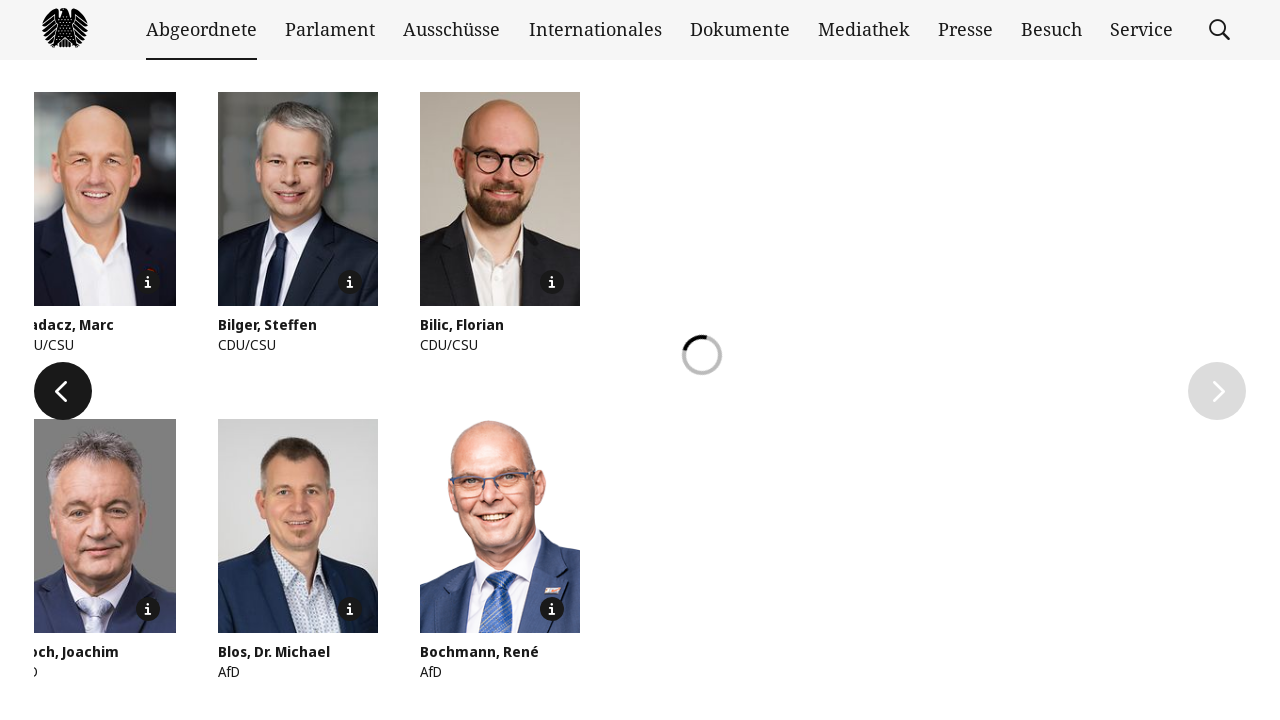

Waited 1 second for page to load
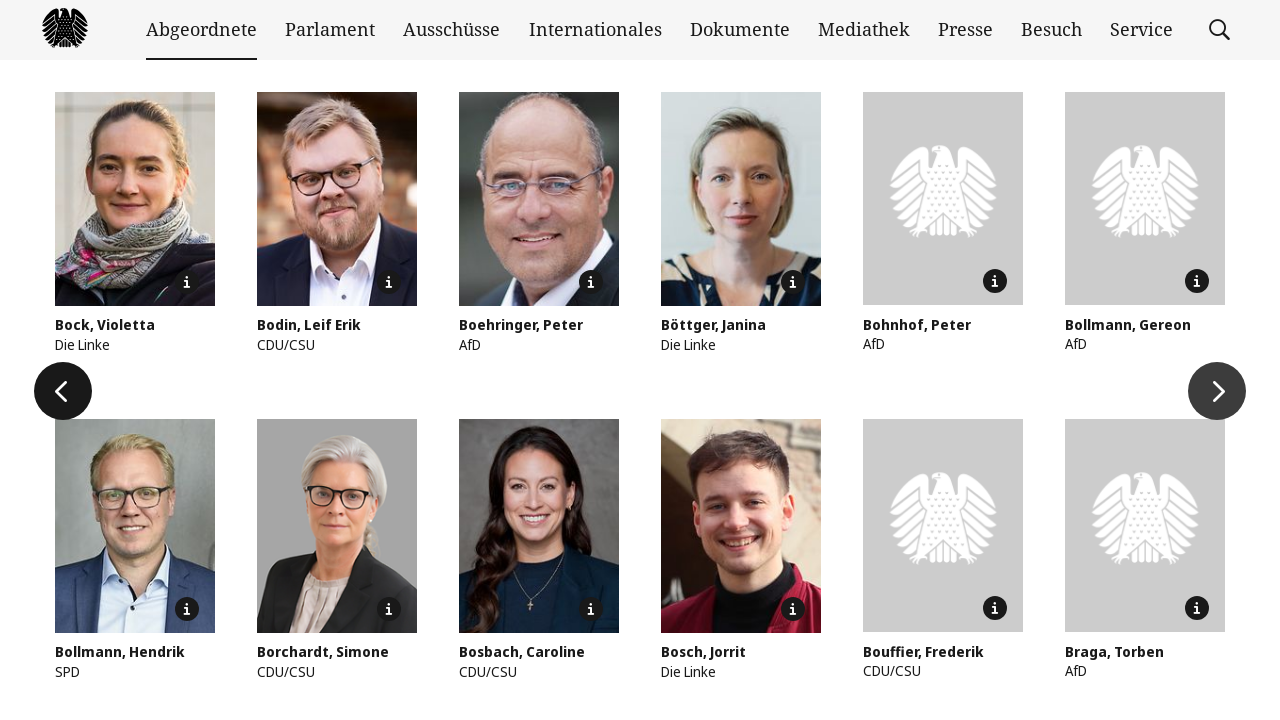

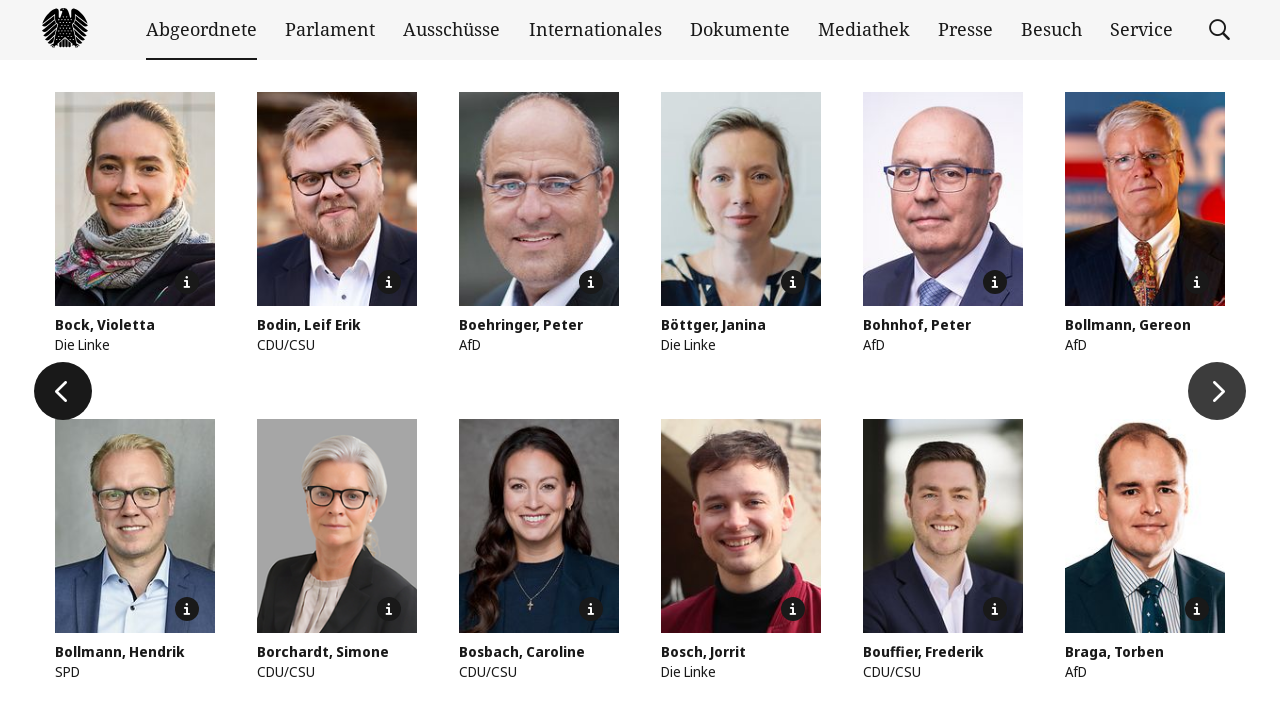